Tests that the Clear Completed button appears when a todo is marked complete

Starting URL: https://todomvc.com/examples/angular/dist/browser/#/all

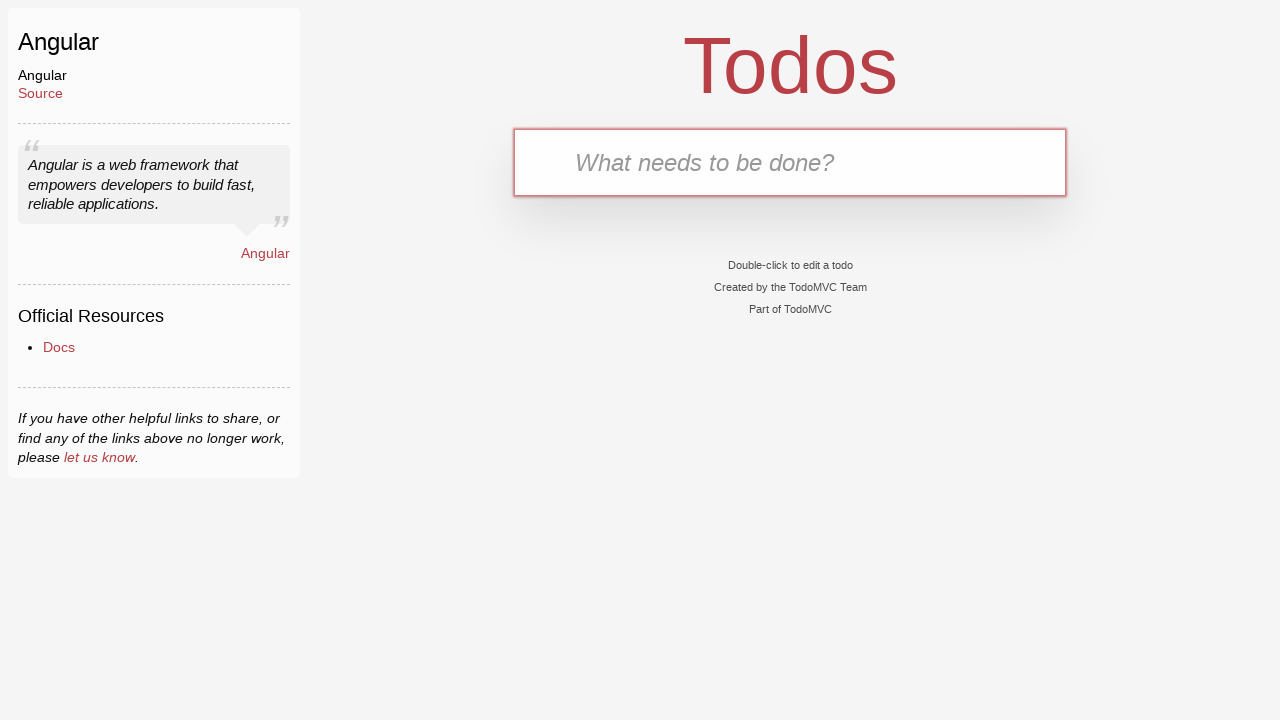

Filled new todo input with 'buy milk' on .new-todo
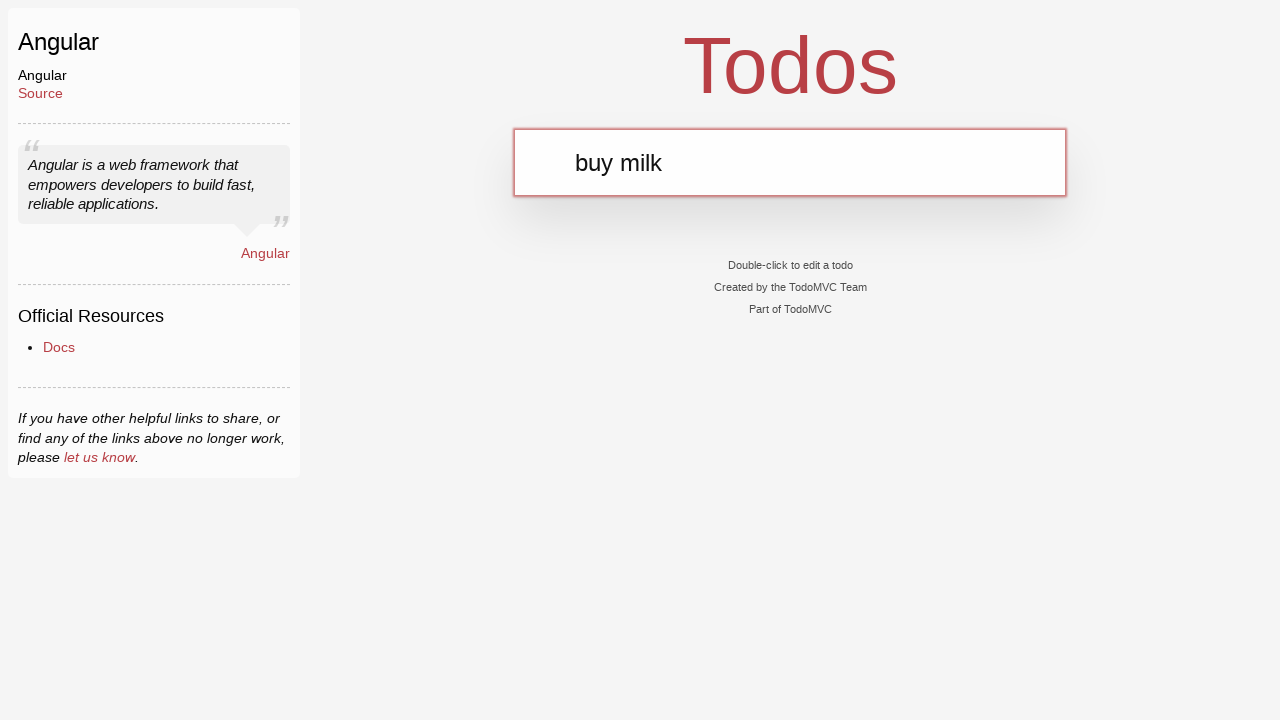

Pressed Enter to add todo item on .new-todo
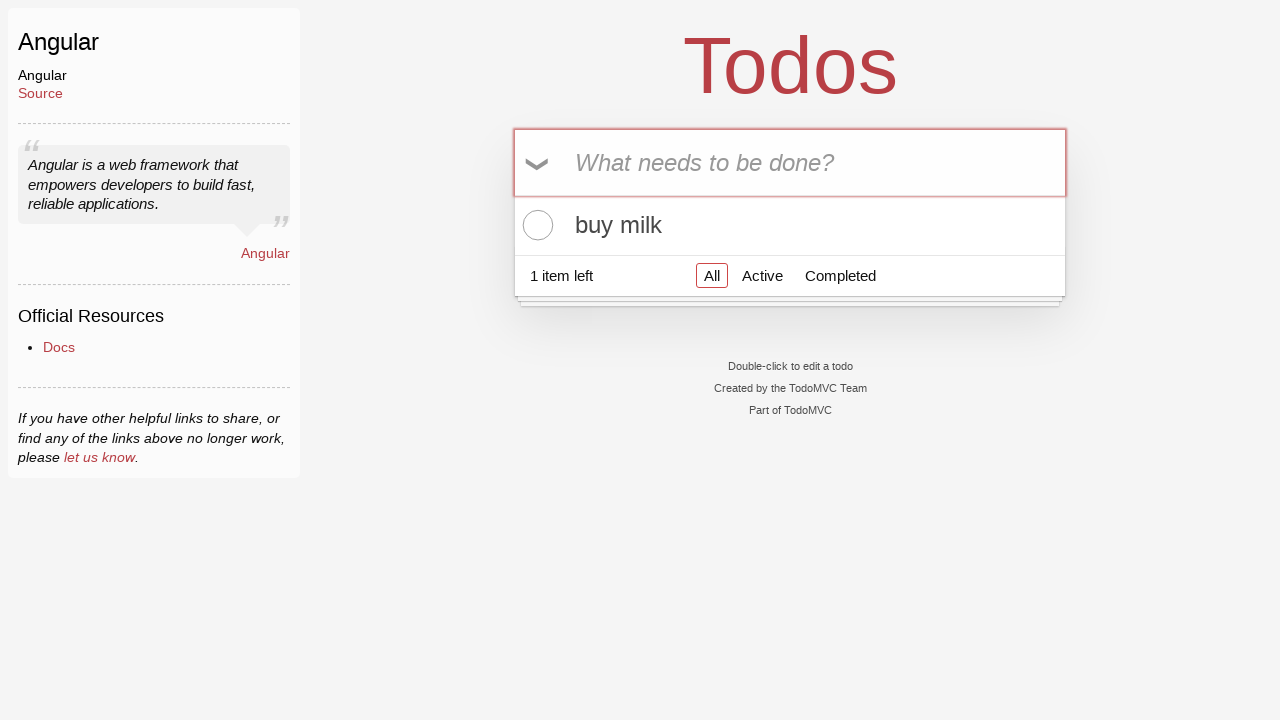

Clicked toggle button to mark first todo as completed at (535, 225) on .todo-list li:first-child .toggle
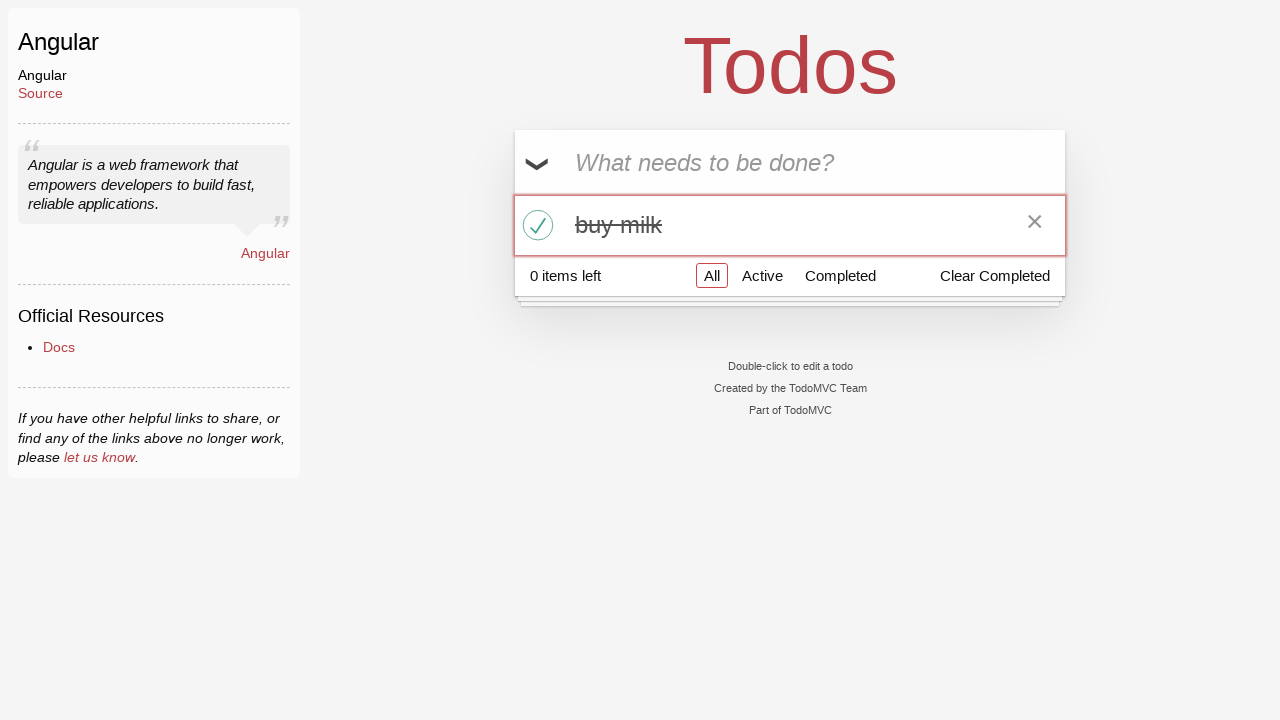

Clear Completed button appeared after marking todo as complete
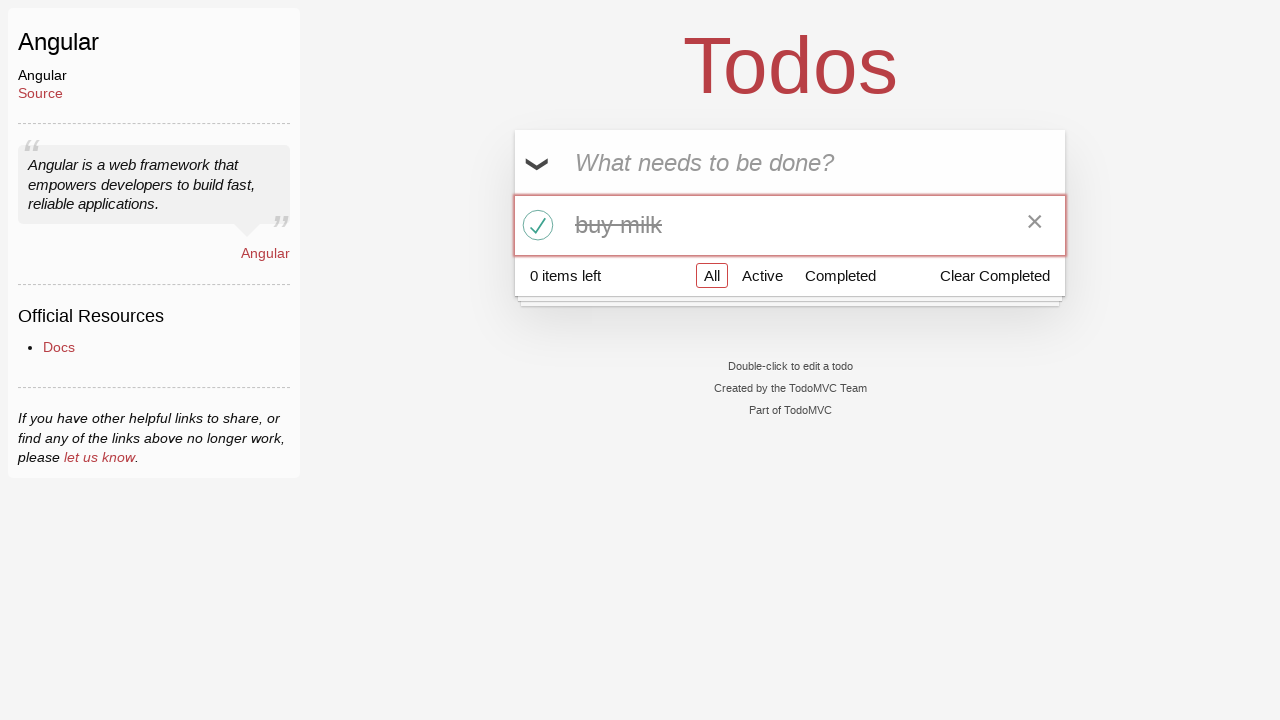

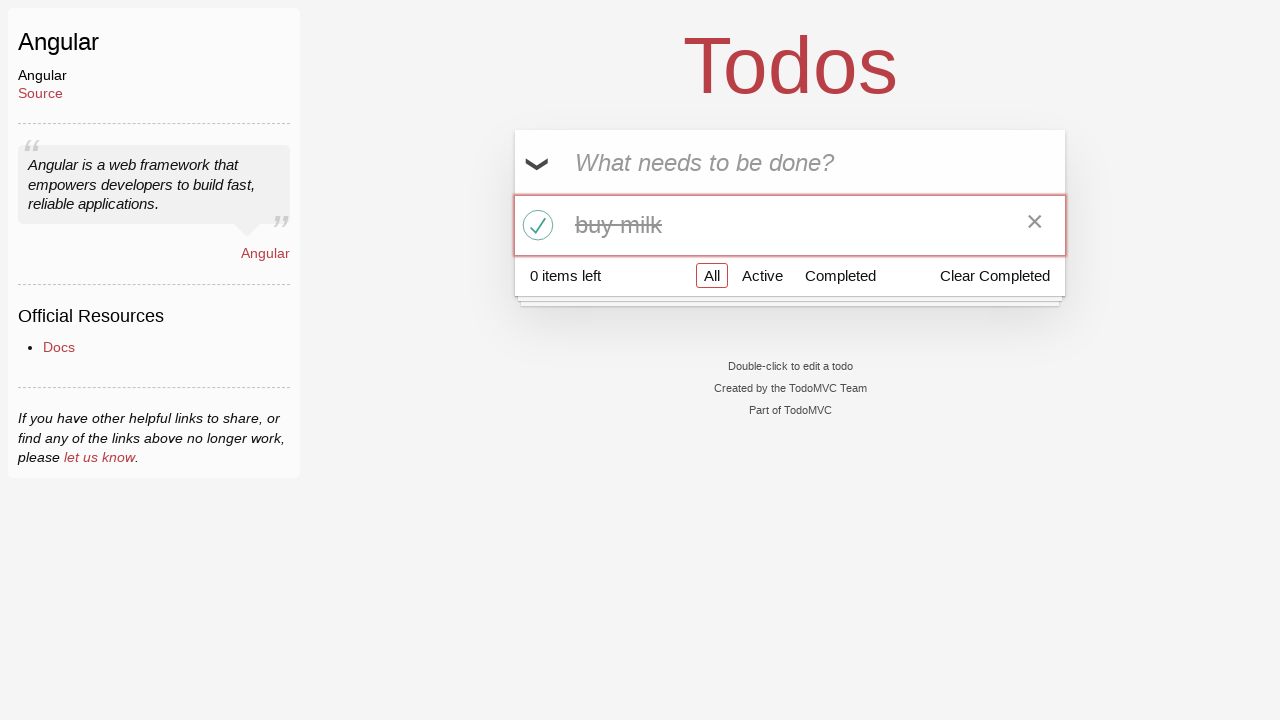